Tests a registration form by filling in first name, last name, and email fields, then submitting and verifying the success message.

Starting URL: http://suninjuly.github.io/registration1.html

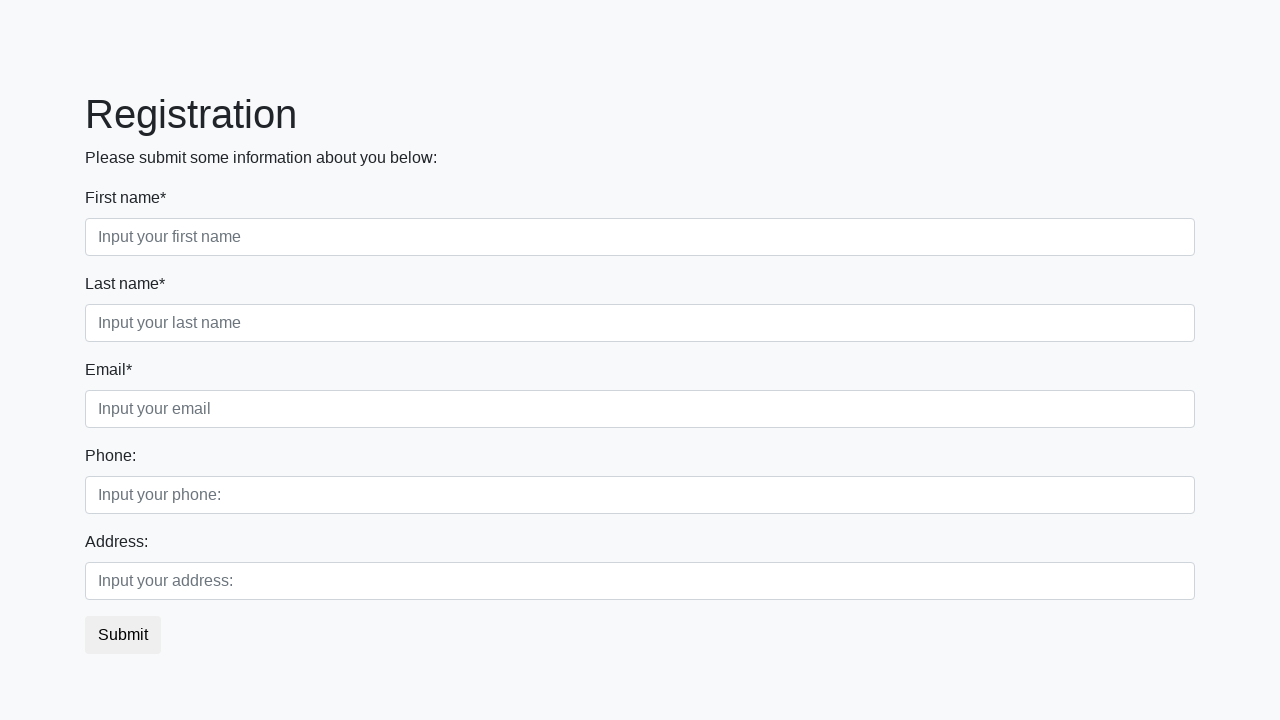

Filled first name field with 'Anakin' on input.first[required]
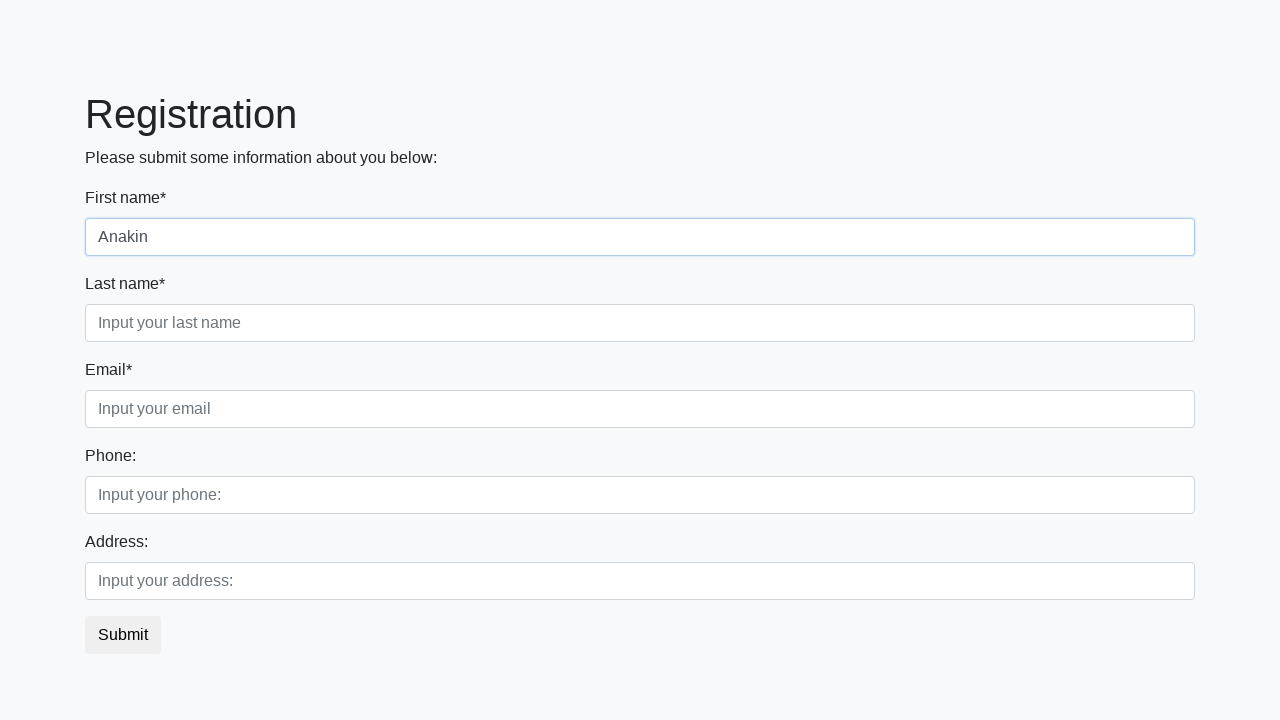

Filled last name field with 'Skywalker' on input.second[required]
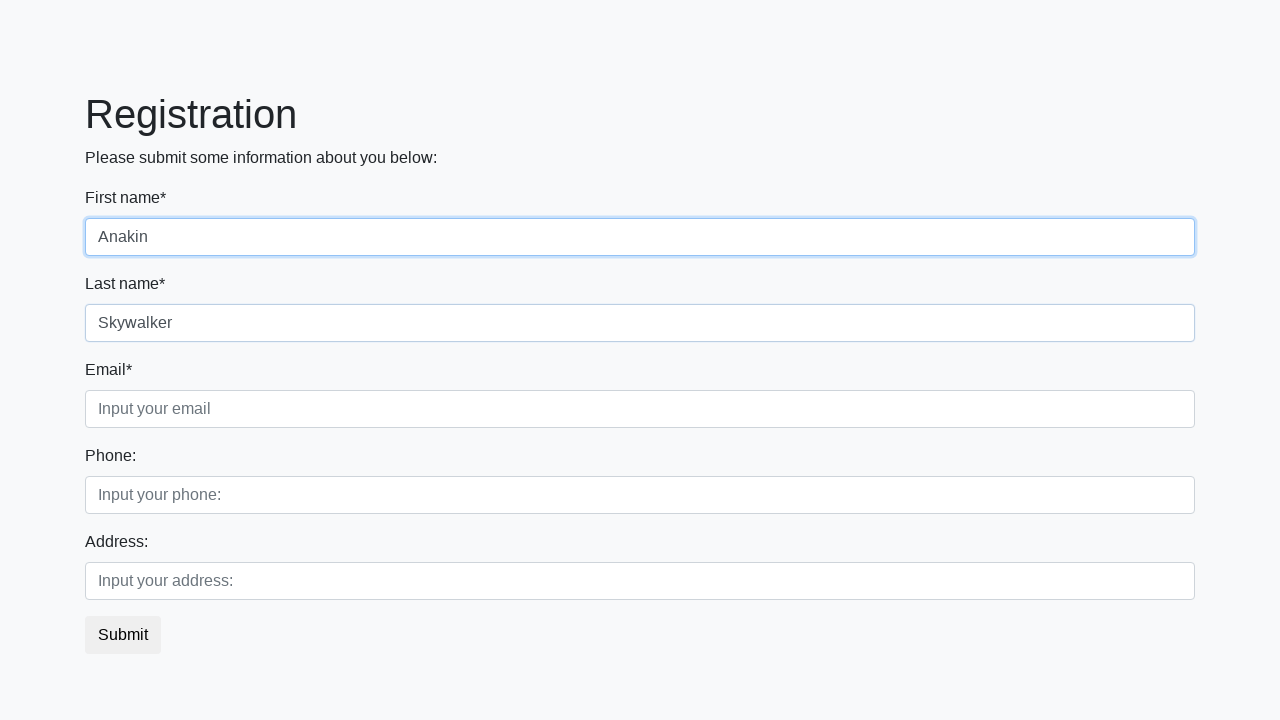

Filled email field with 'darth.vader66@gmail.com' on input.third[required]
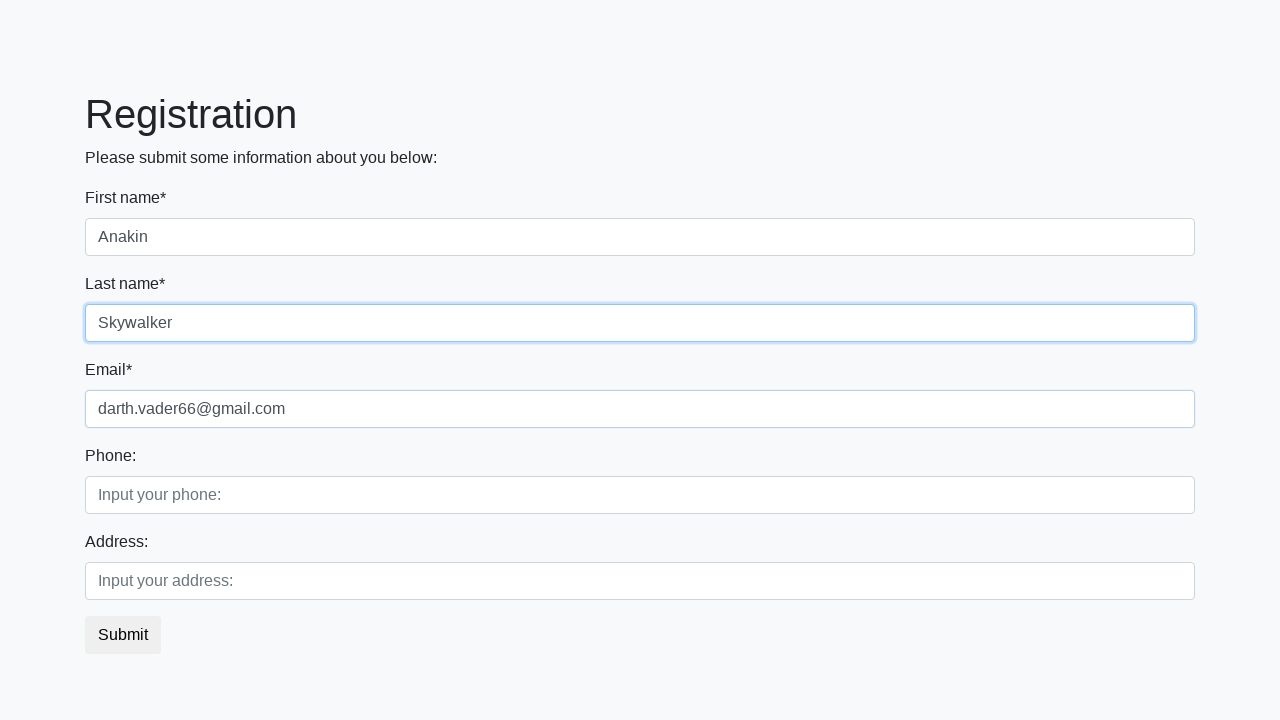

Clicked submit button to register at (123, 635) on button.btn
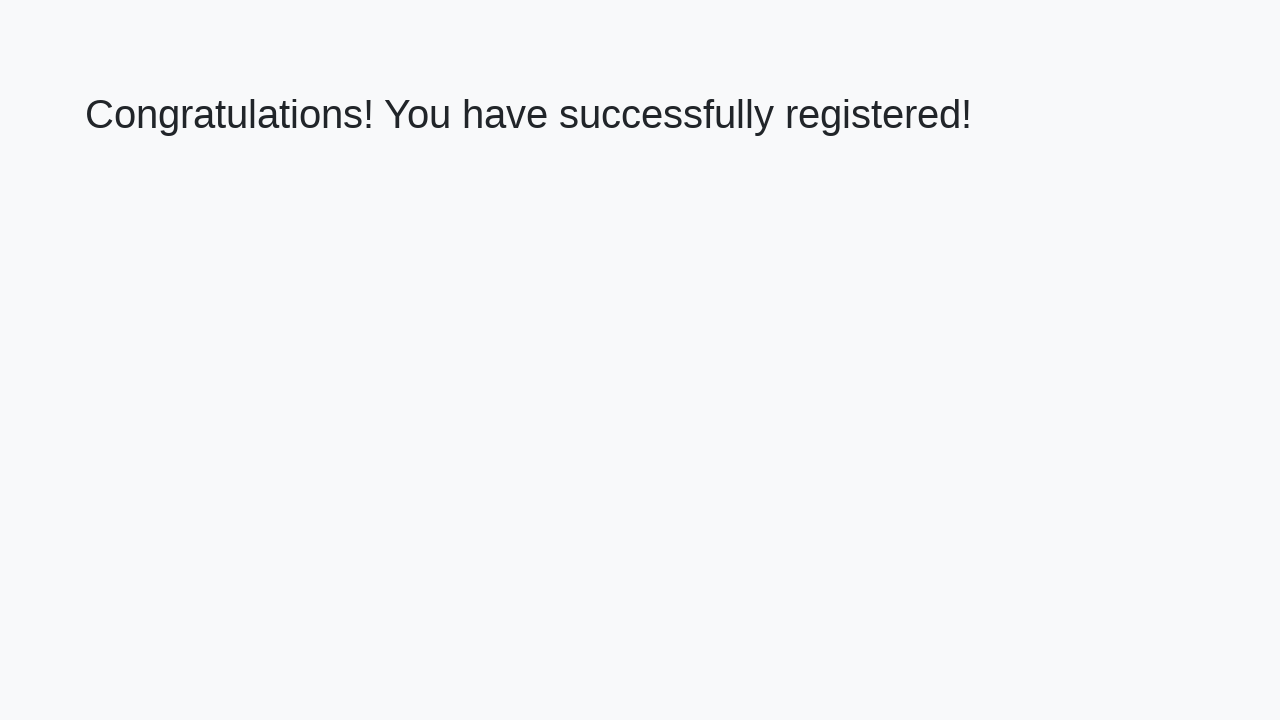

Success message heading loaded
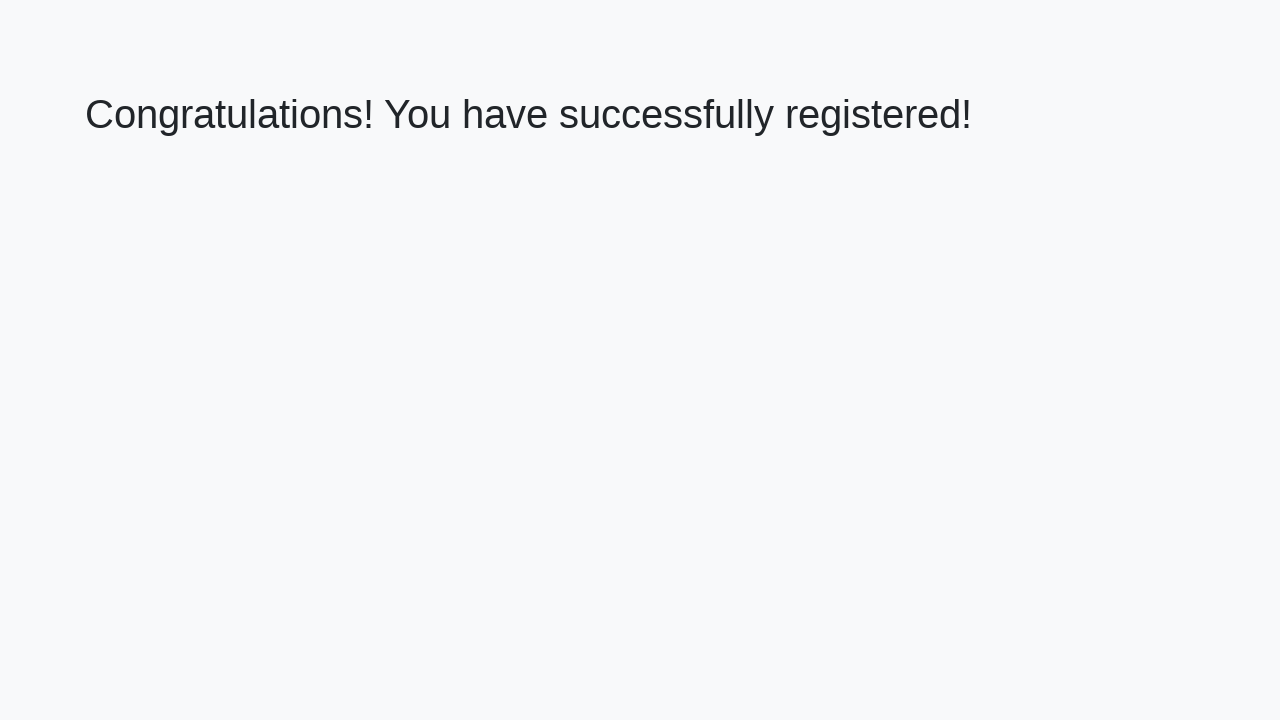

Retrieved success message text
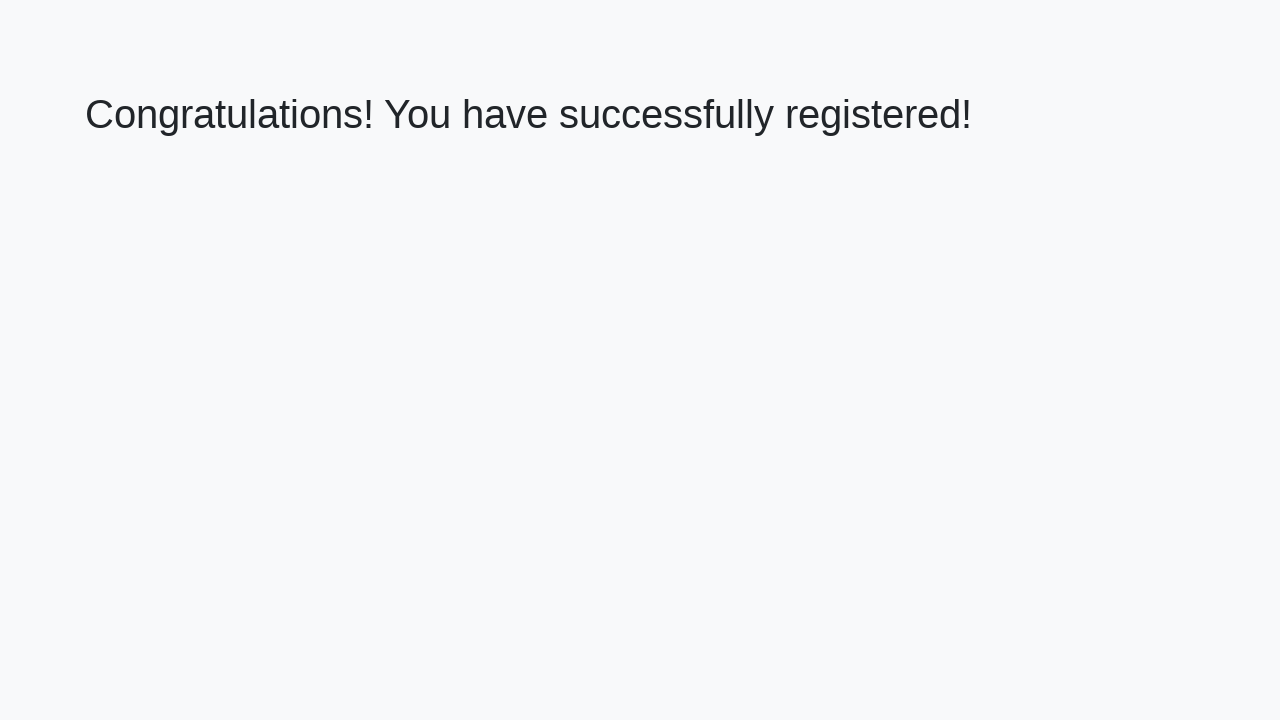

Verified success message: 'Congratulations! You have successfully registered!'
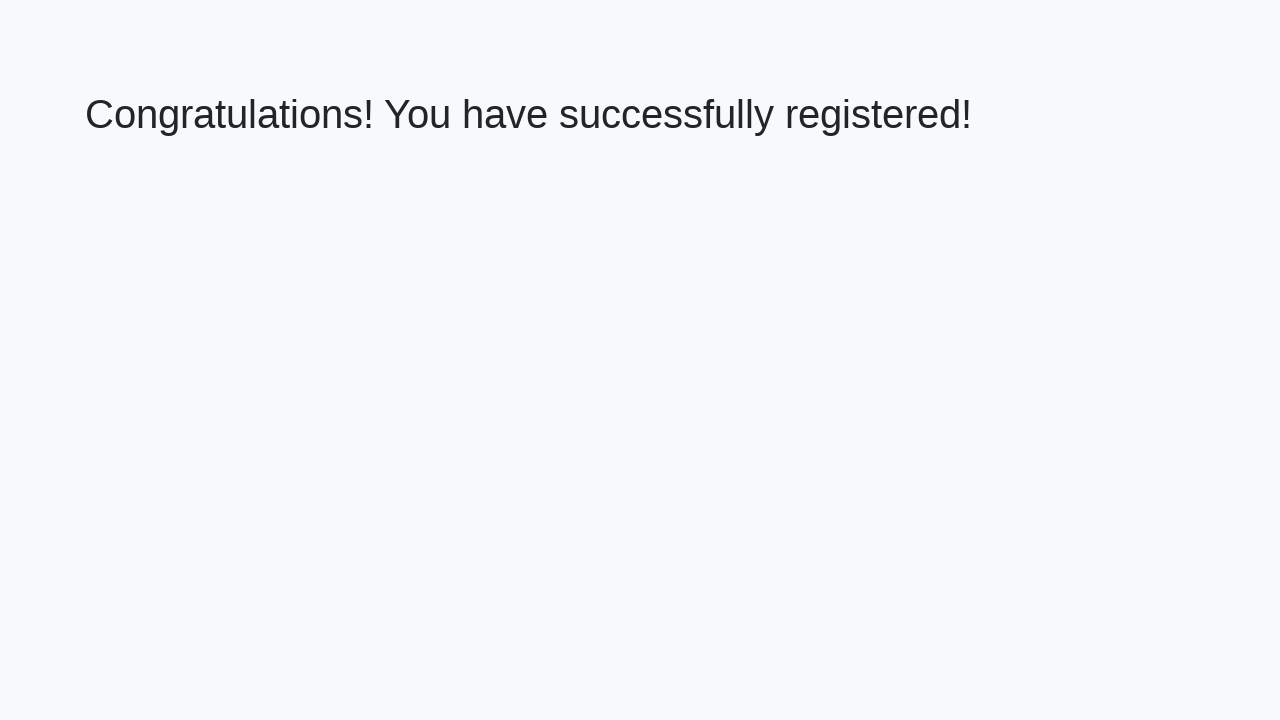

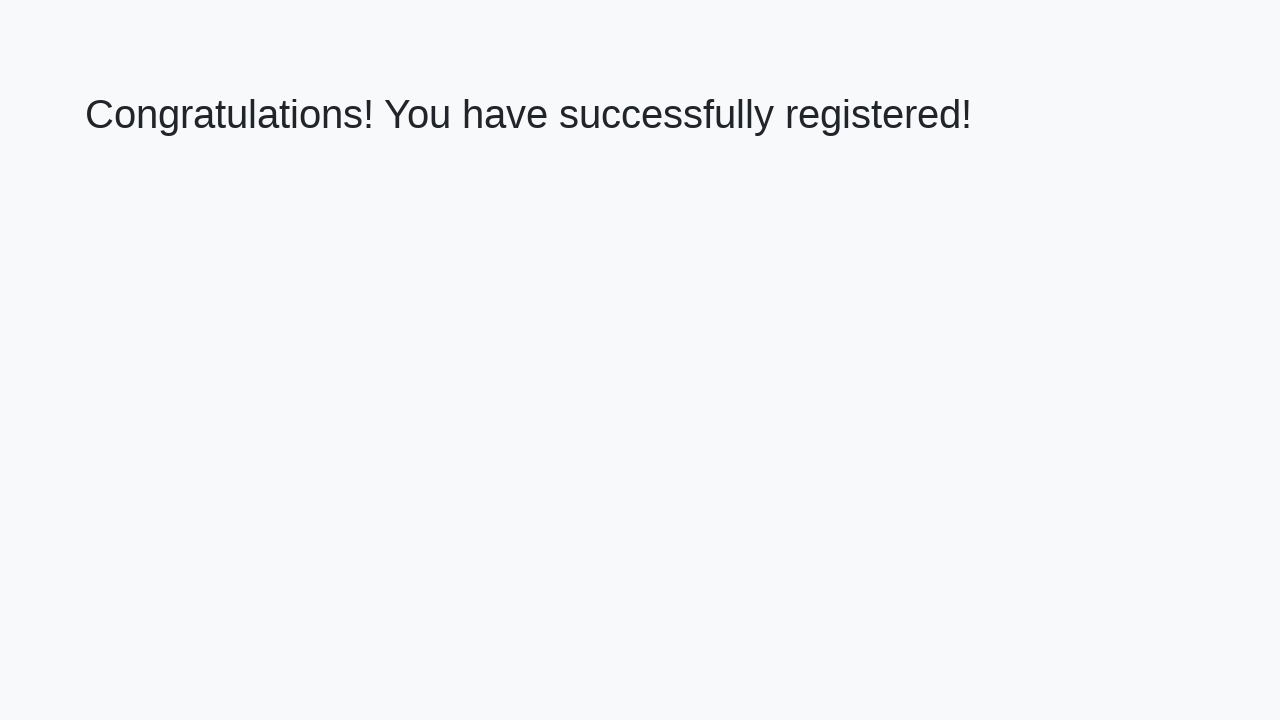